Tests dynamic controls by clicking Remove button and waiting for "It's gone!" message and Add button to appear

Starting URL: http://the-internet.herokuapp.com/dynamic_controls

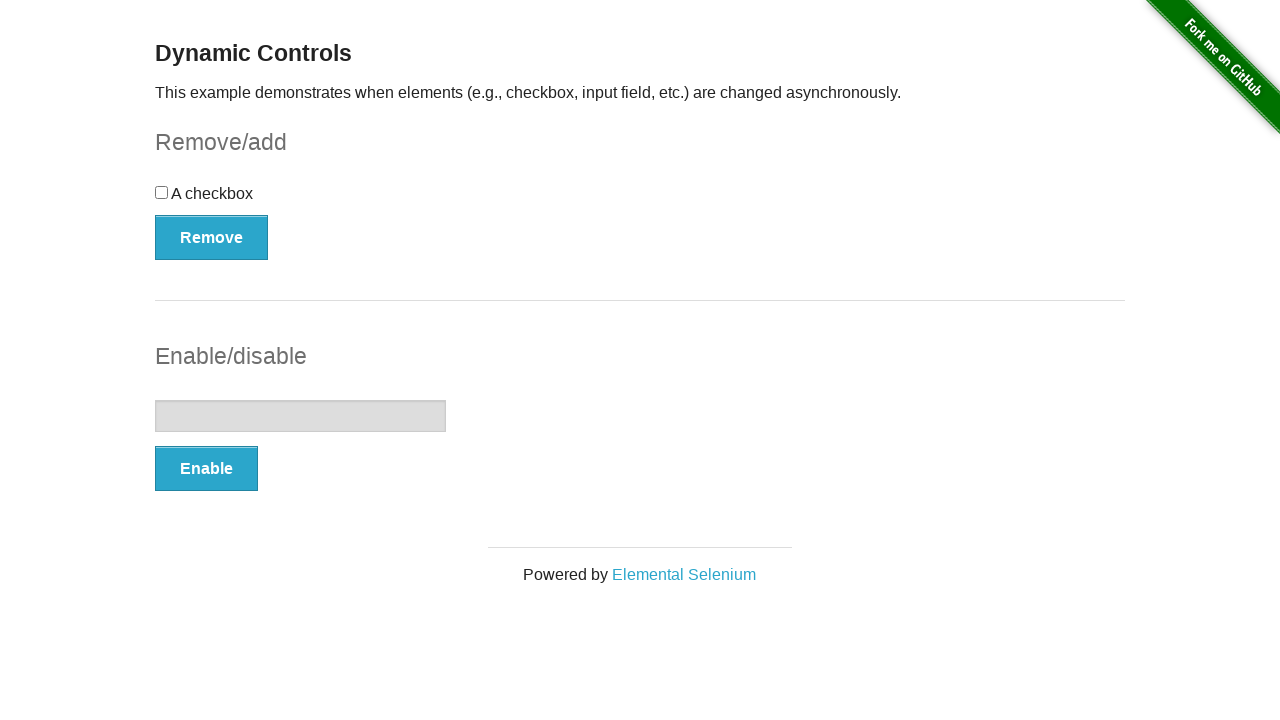

Navigated to dynamic controls page
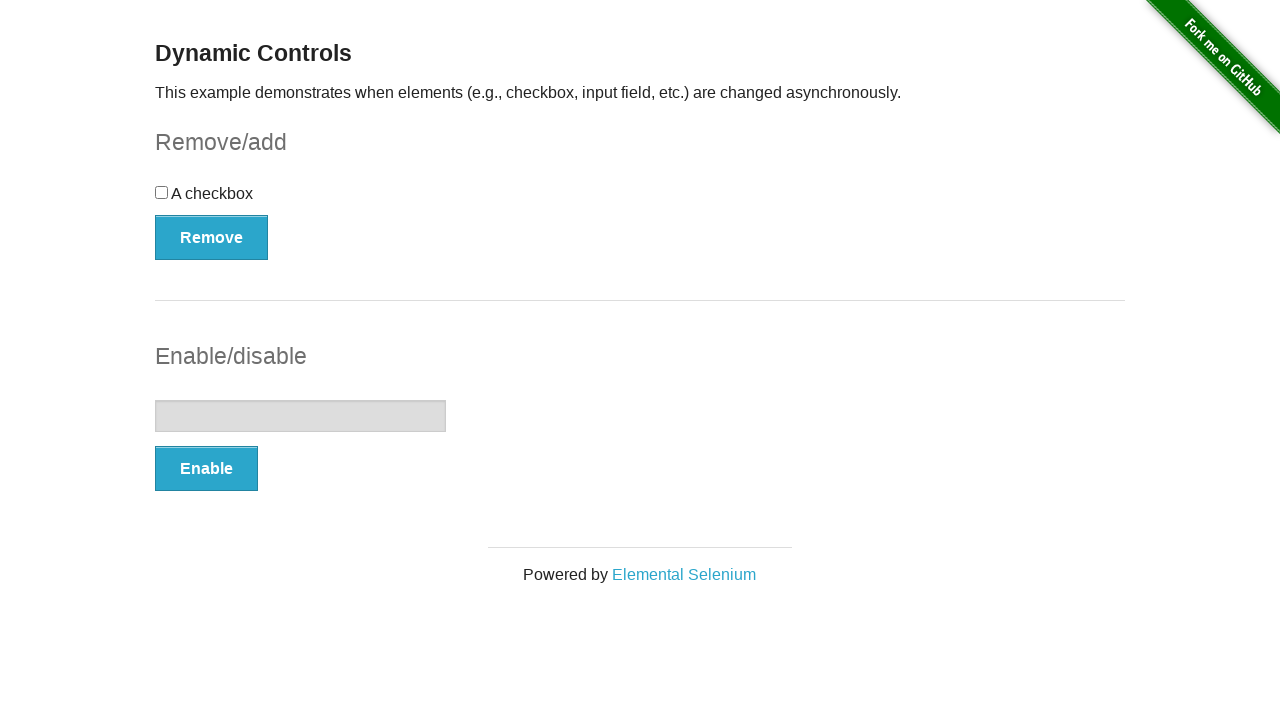

Clicked Remove button at (212, 237) on button[onclick='swapCheckbox()']
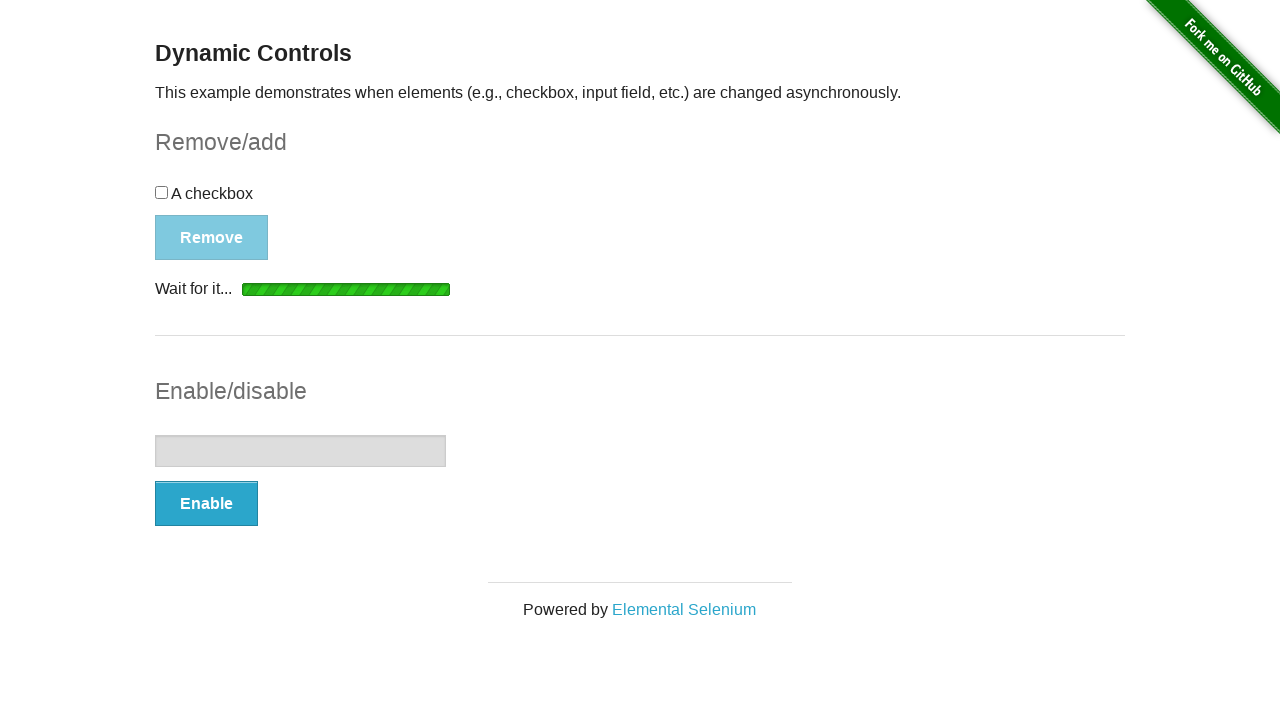

It's gone! message appeared
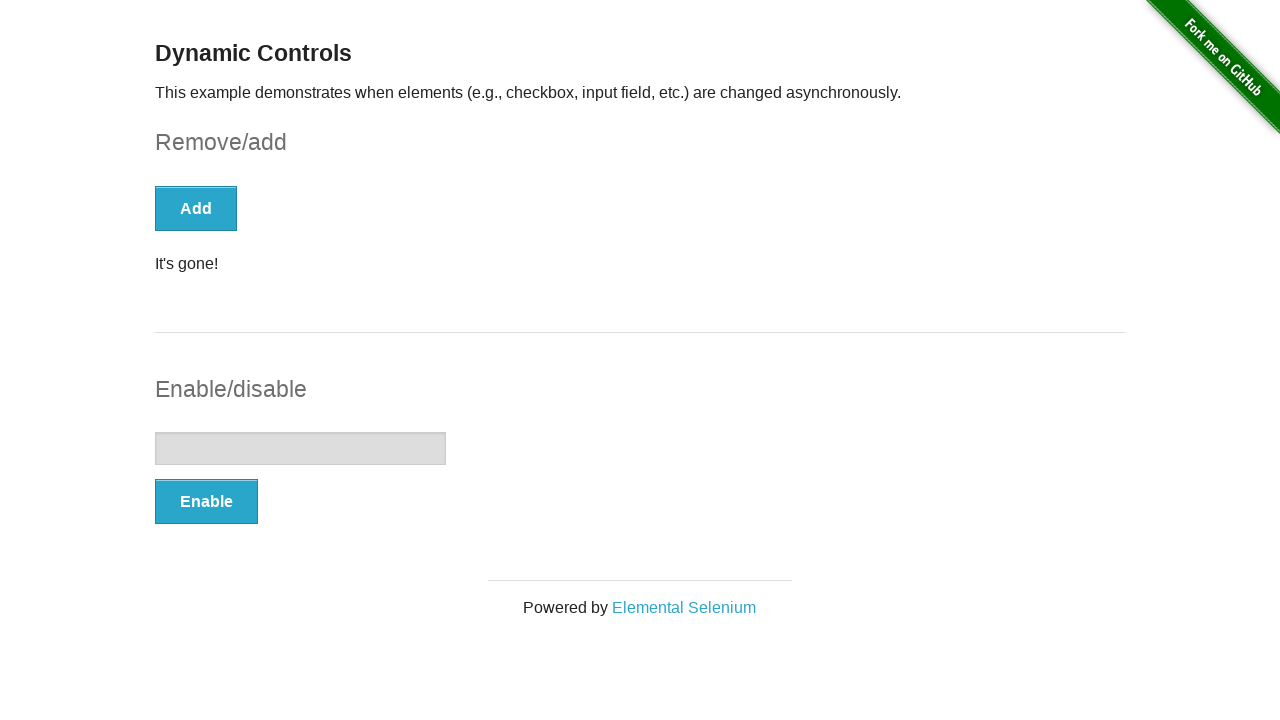

Add button appeared
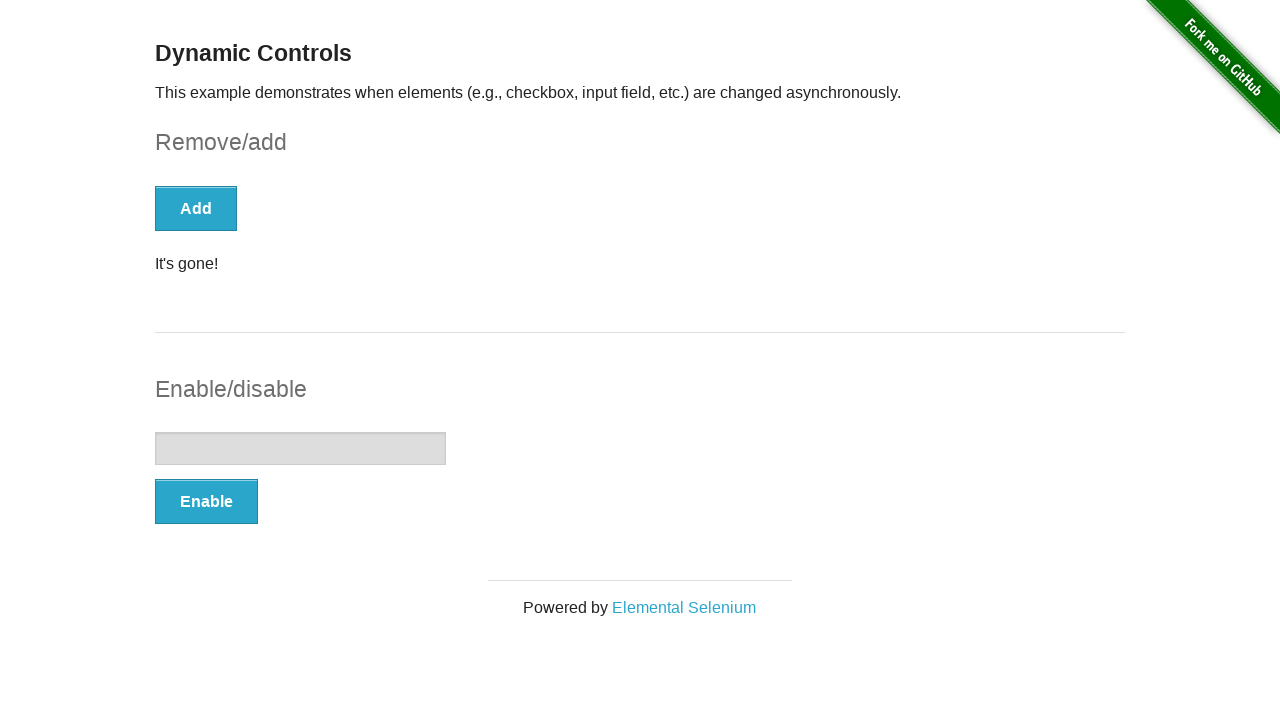

Verified It's gone! message is visible
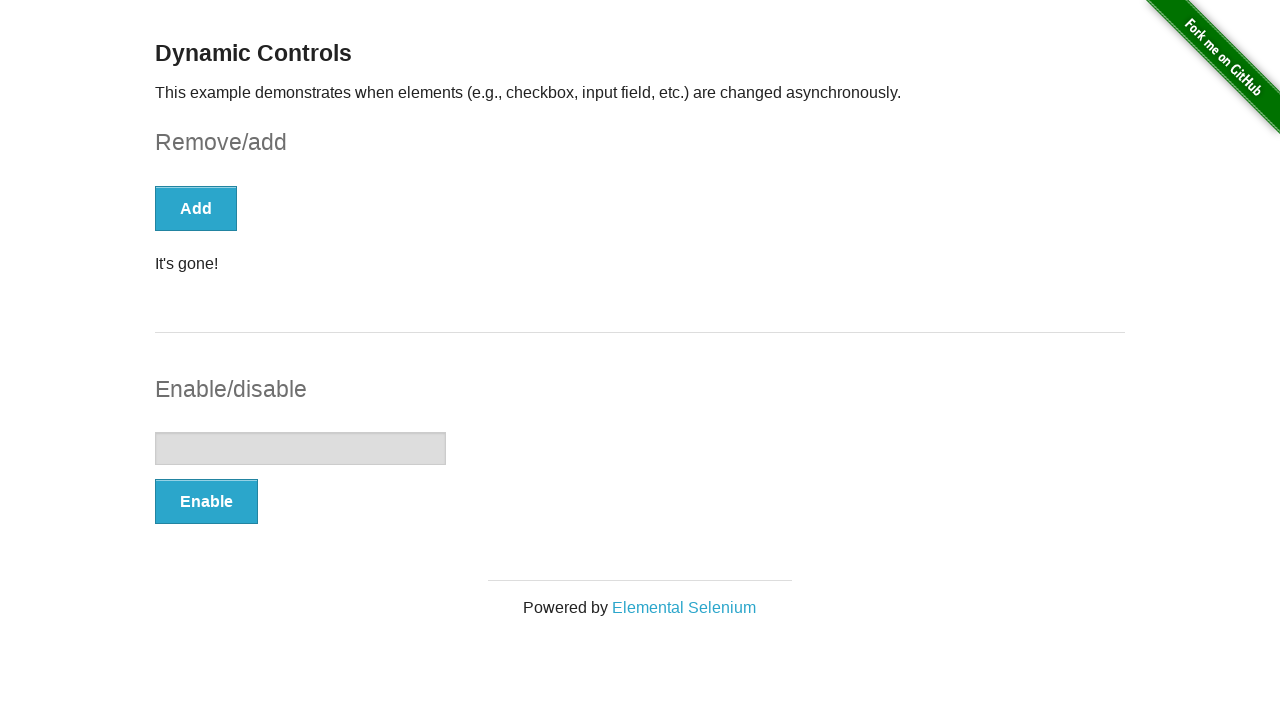

Verified Add button is visible
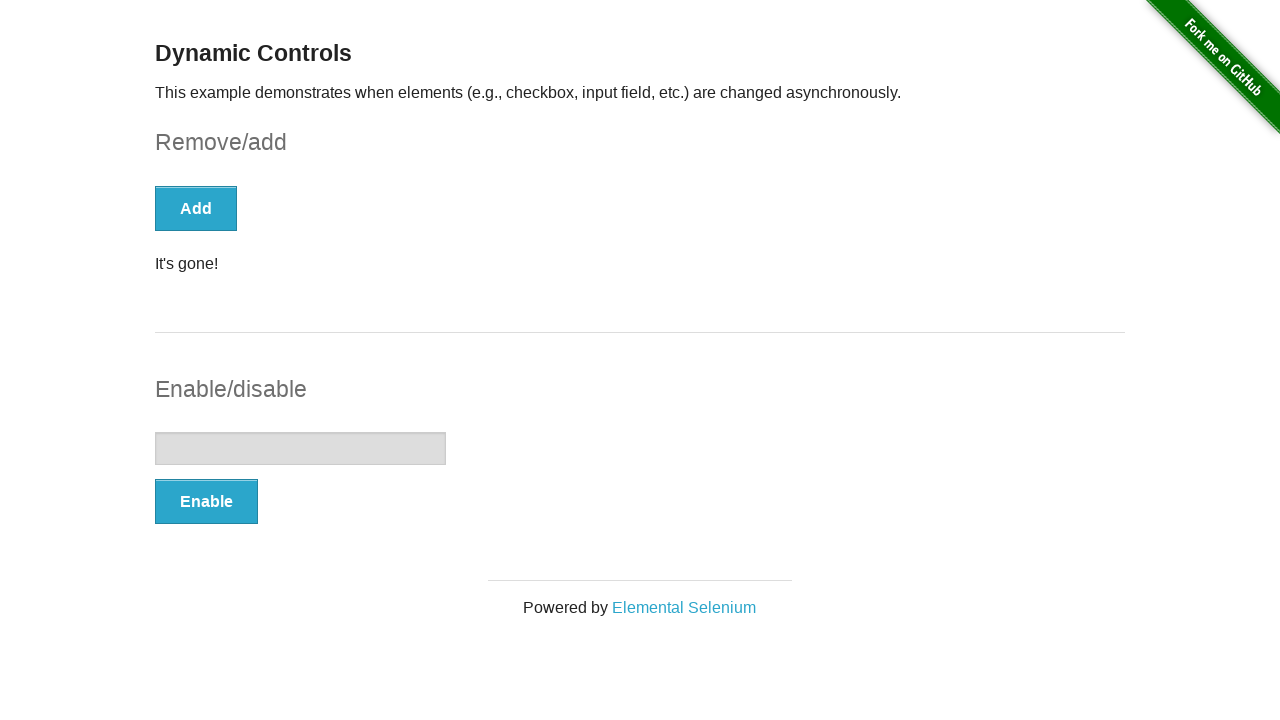

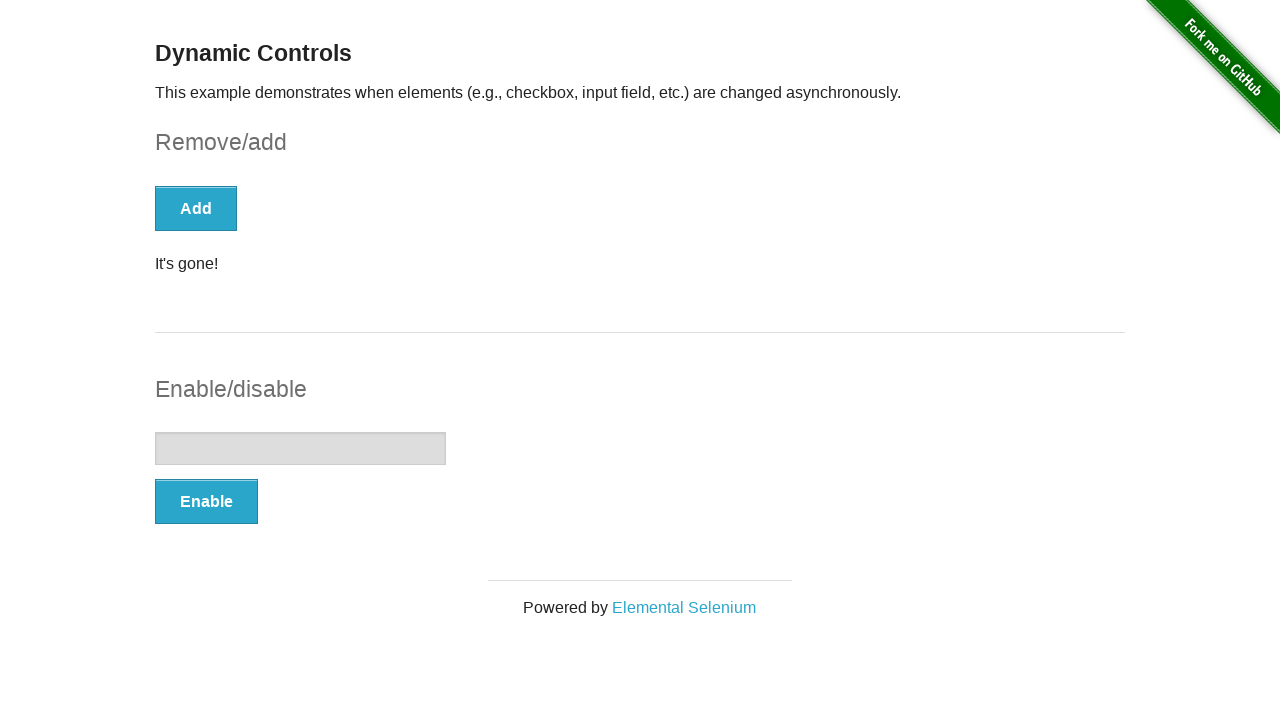